Navigates to the road-bikes collection page and waits for the page to fully load

Starting URL: https://t0uds3-a2.myshopify.com/collections/road-bikes

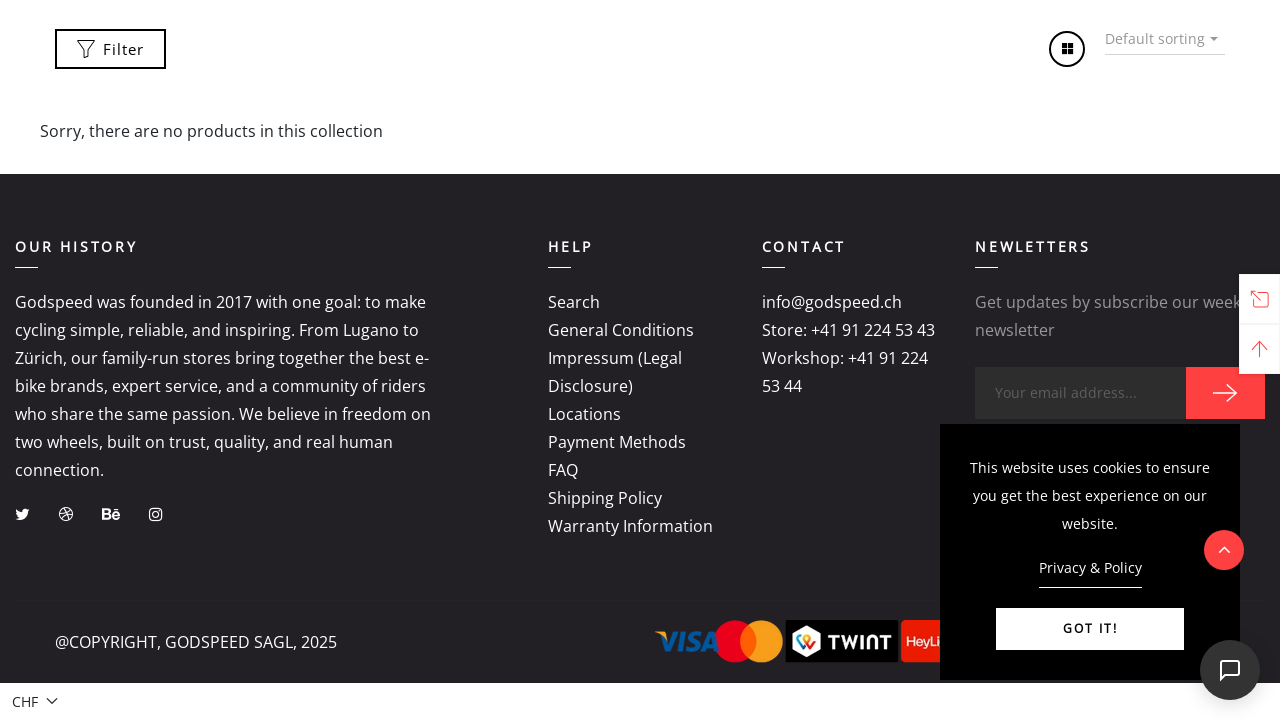

Set viewport size to 1366x900
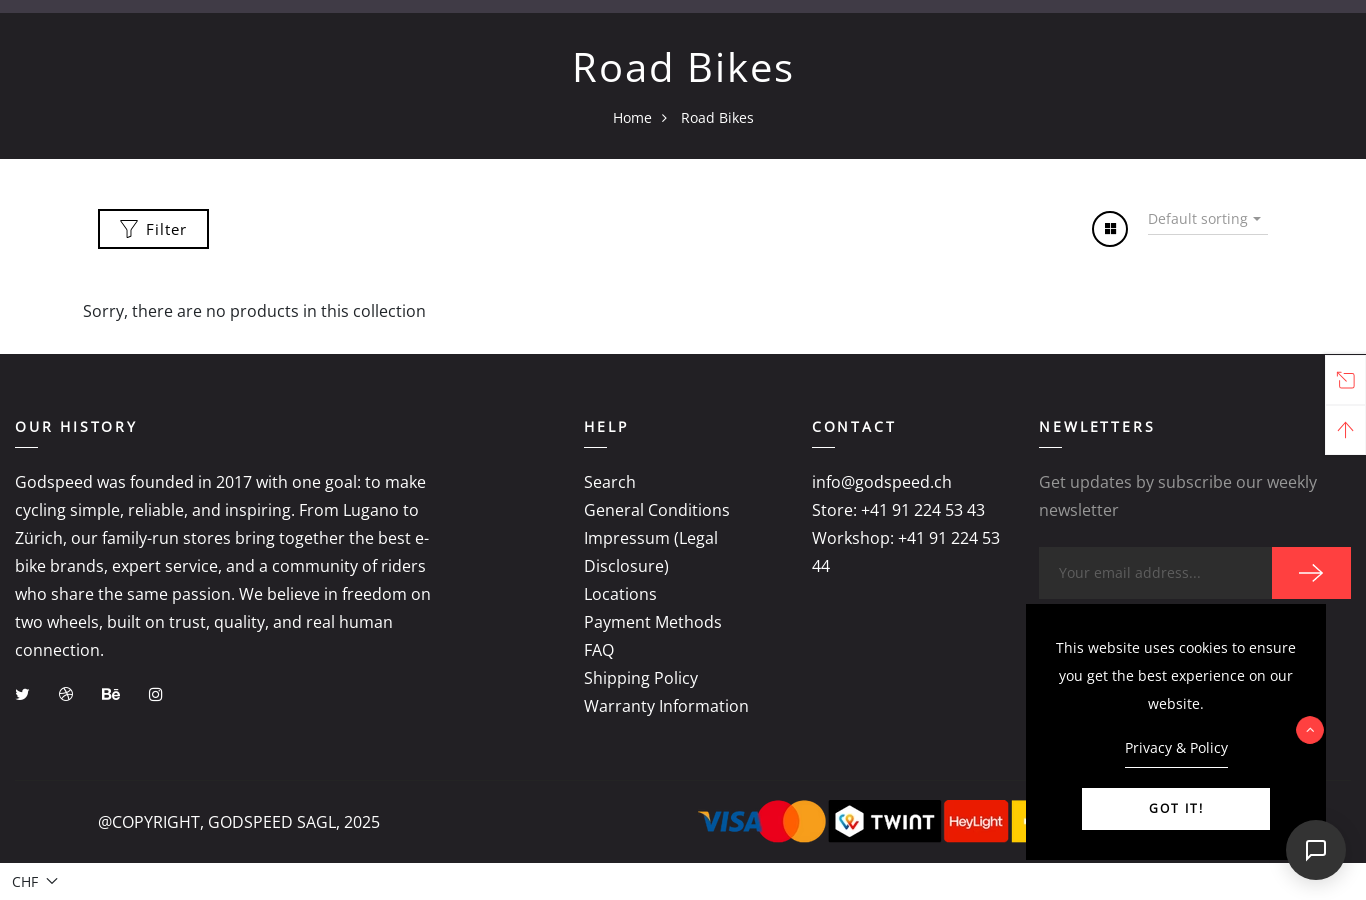

Road-bikes collection page fully loaded
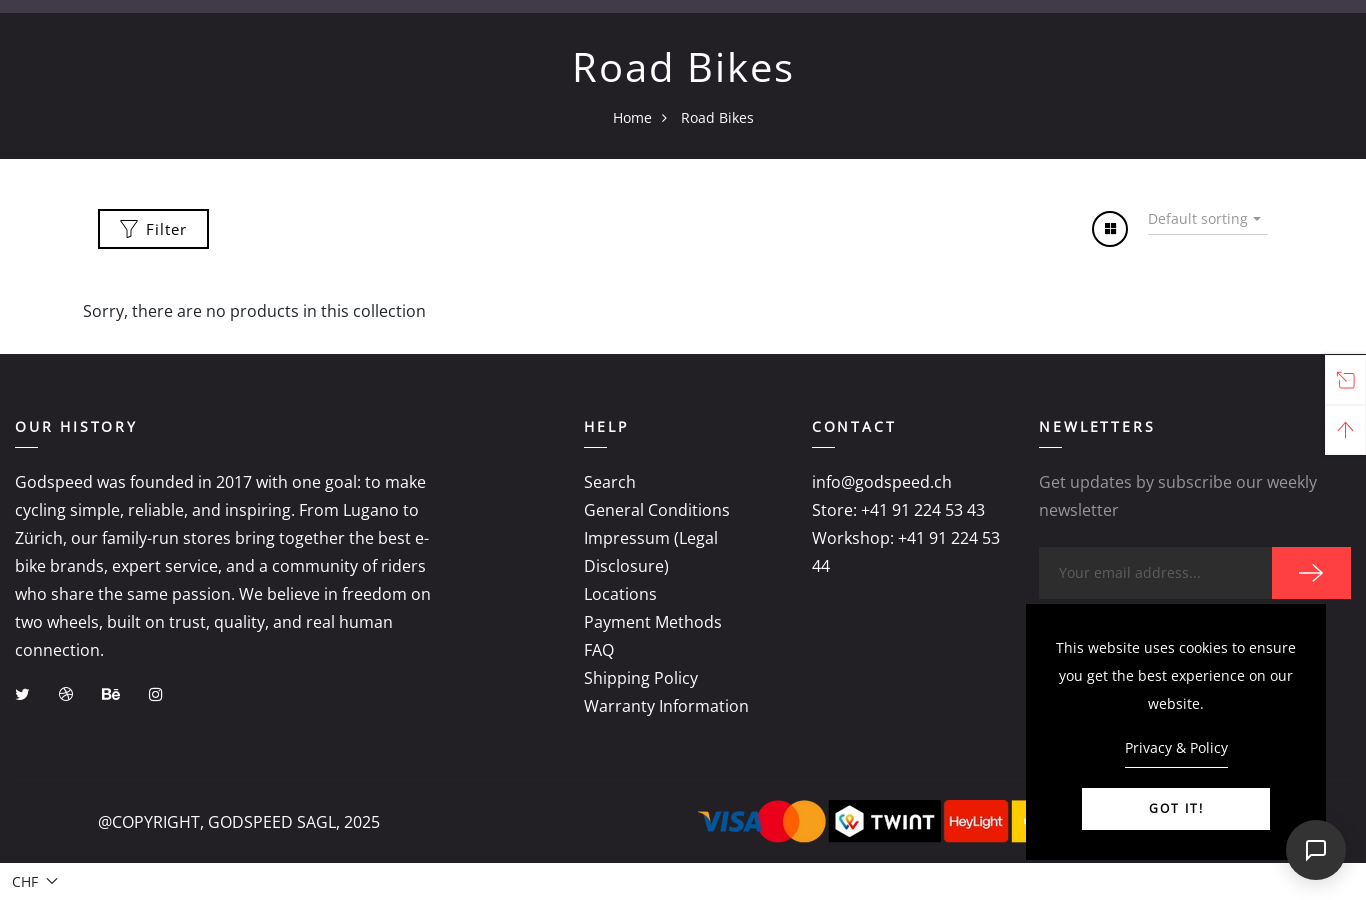

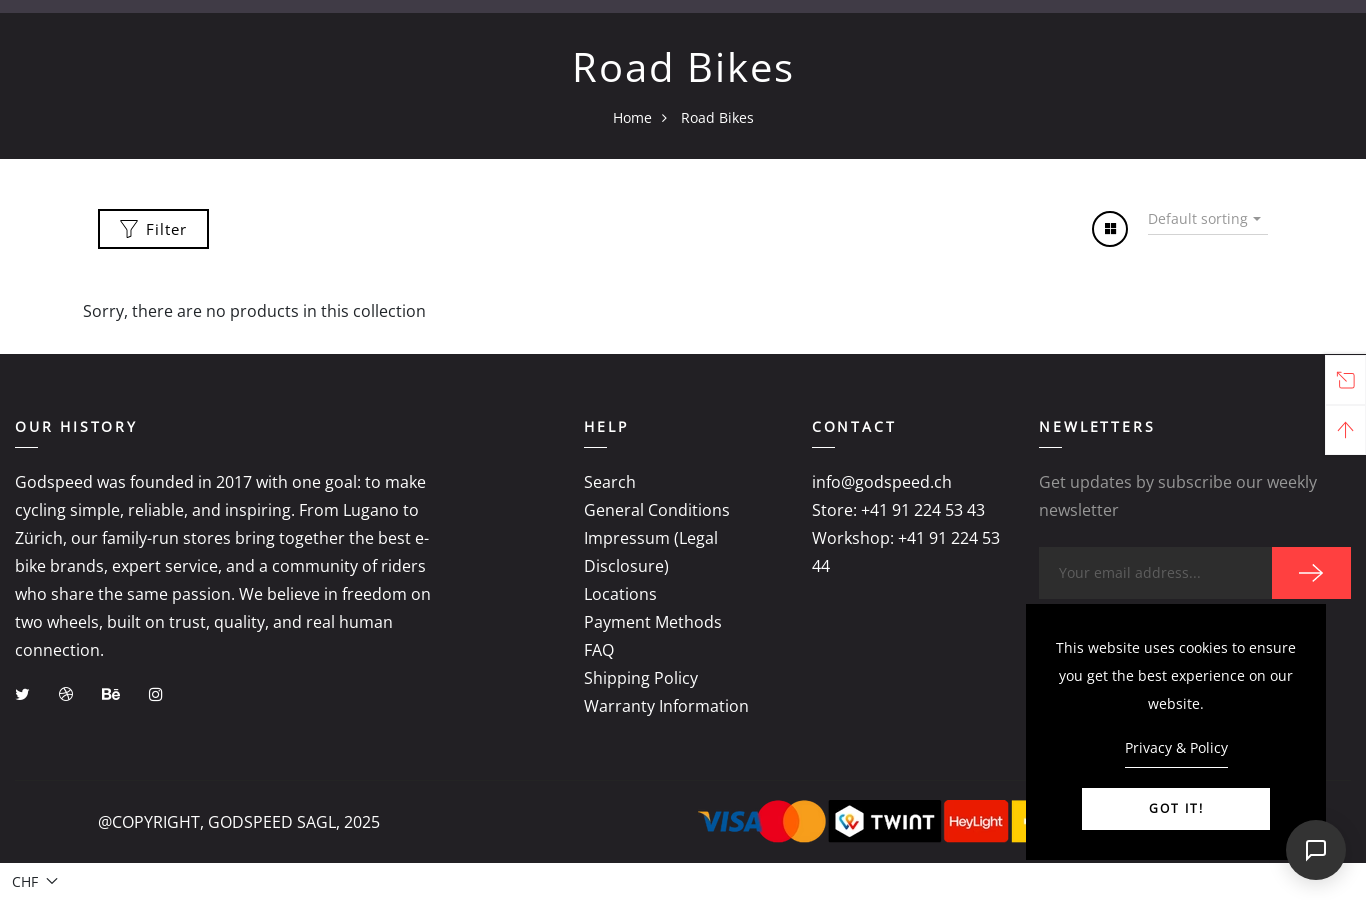